Tests the Home navigation link in the menu by clicking it

Starting URL: https://timokaalma22.thkit.ee/

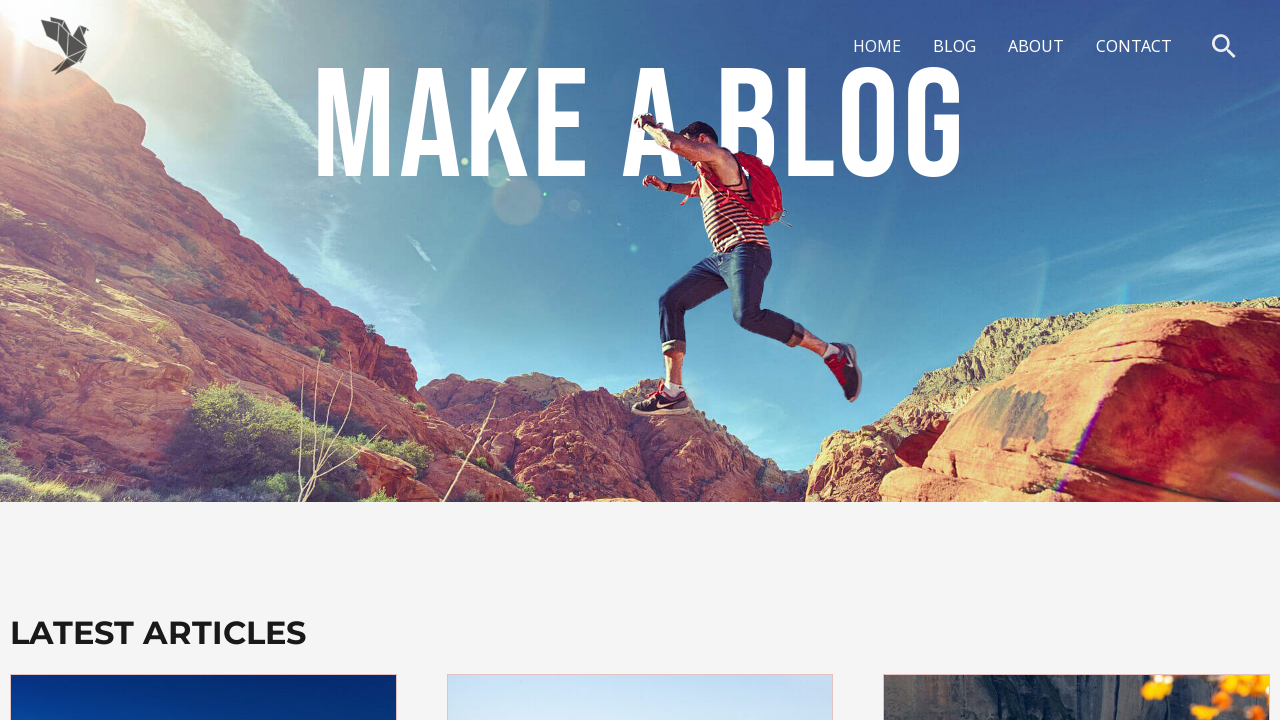

Clicked on the Home navigation link in the menu at (877, 46) on #menu-item-13 a
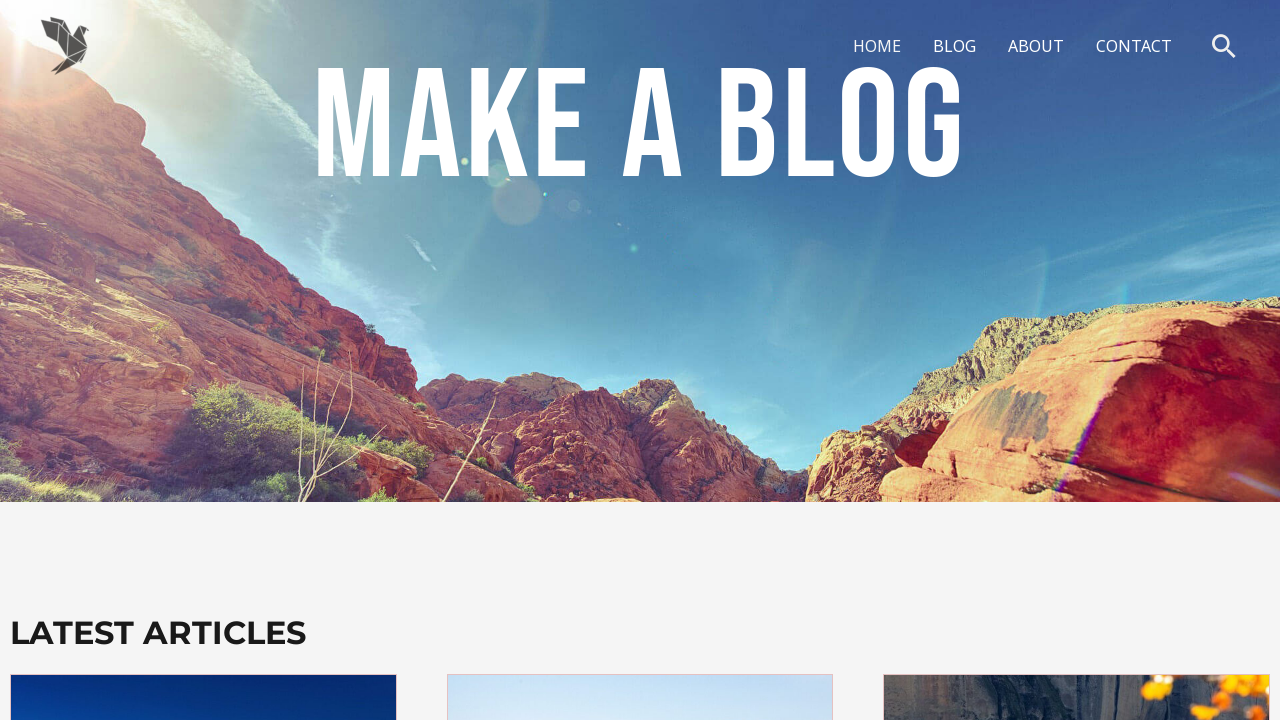

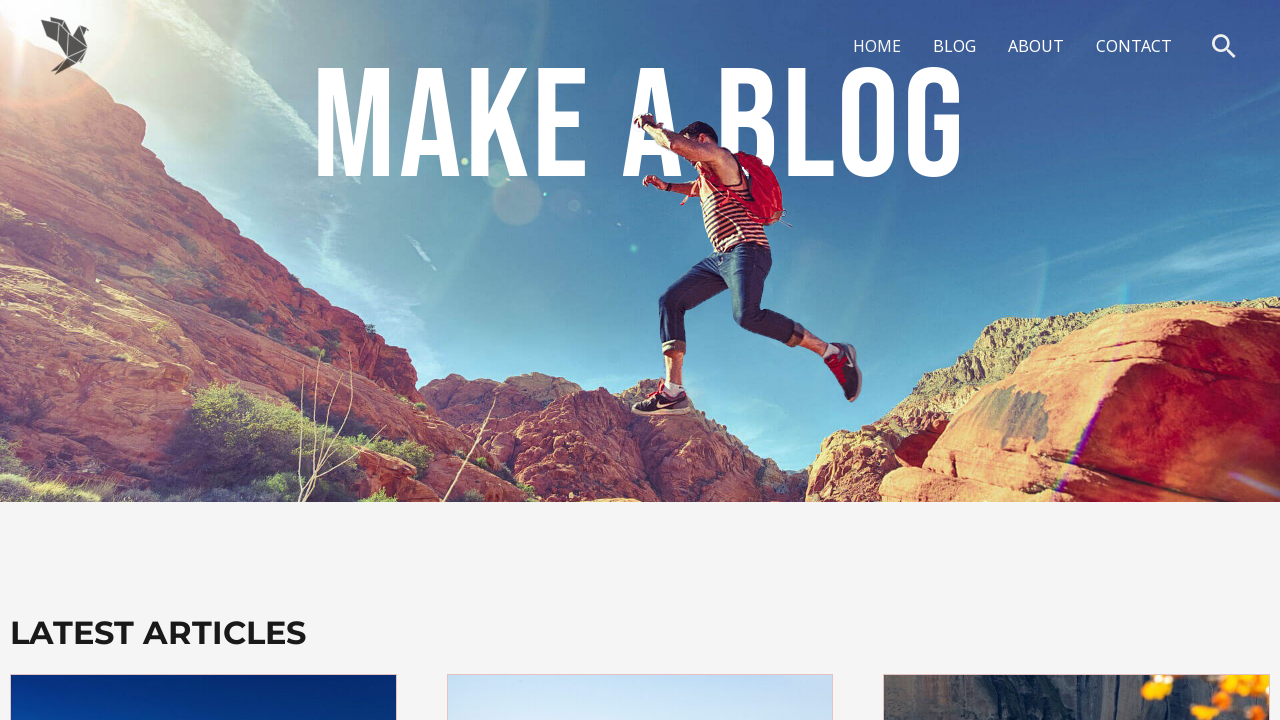